Tests element retrieval on a page with disappearing elements using a context manager approach

Starting URL: https://the-internet.herokuapp.com

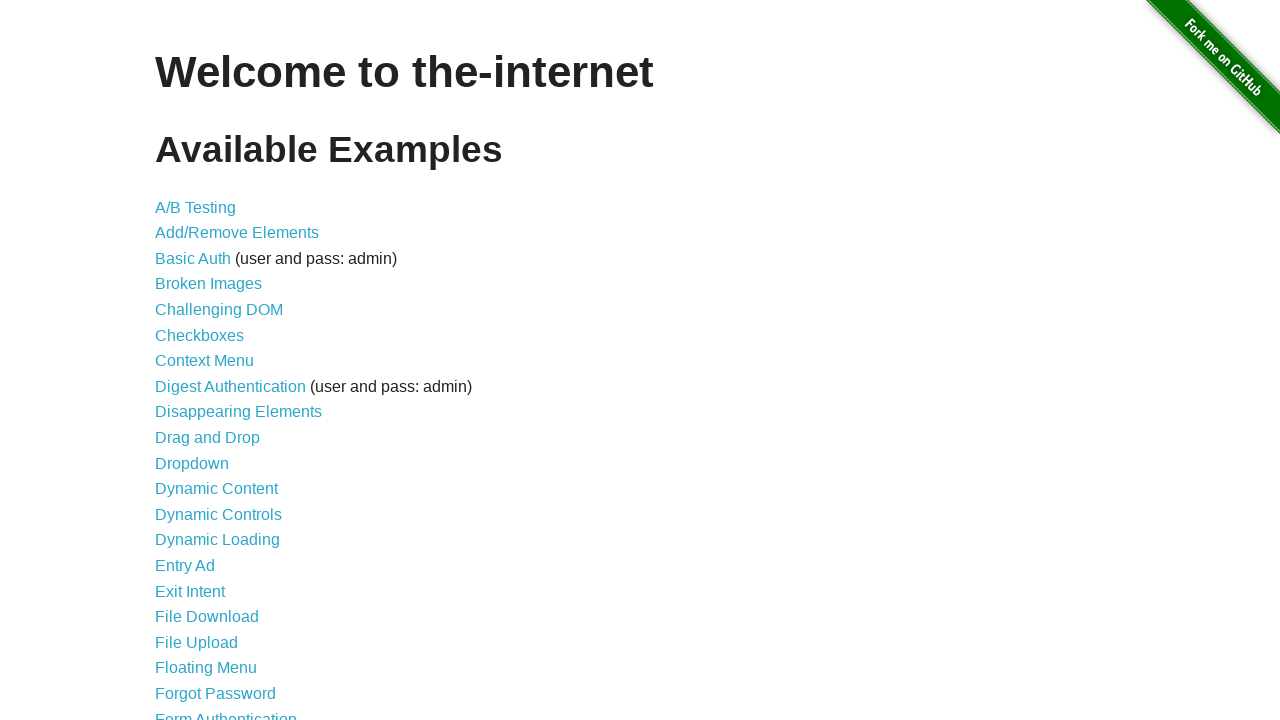

Navigated to disappearing elements page
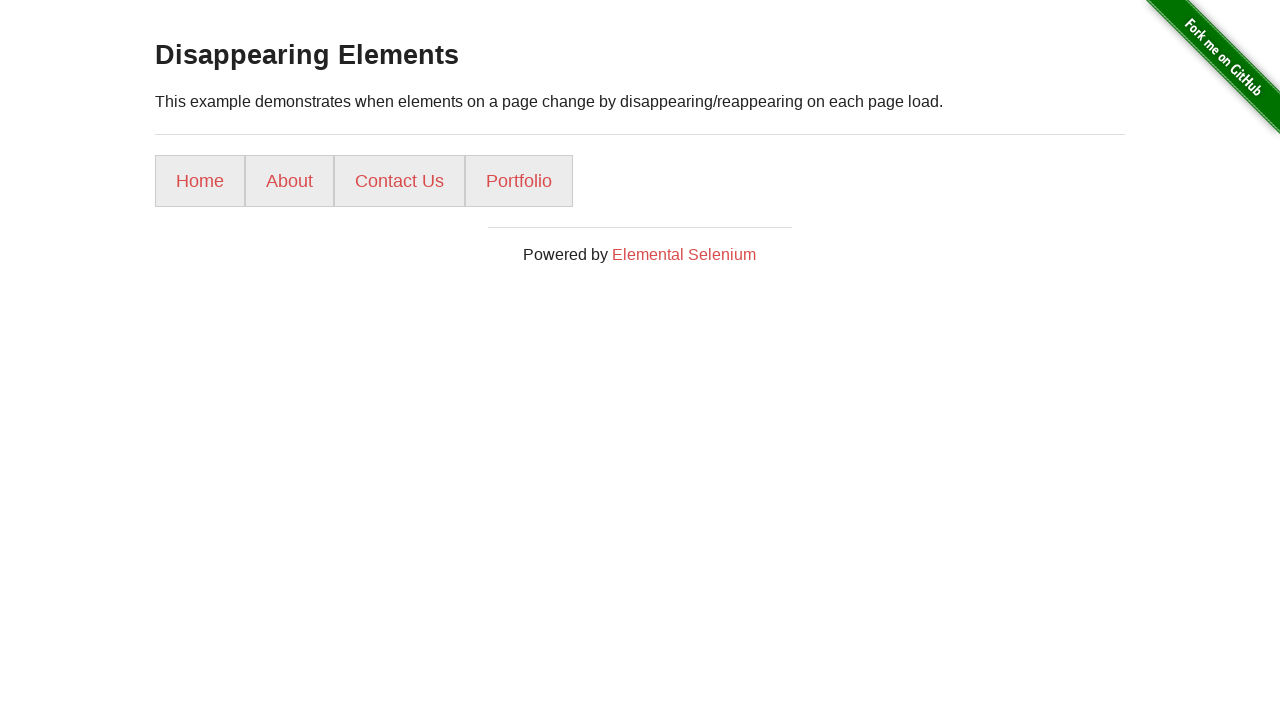

Waited for and verified example paragraph element exists
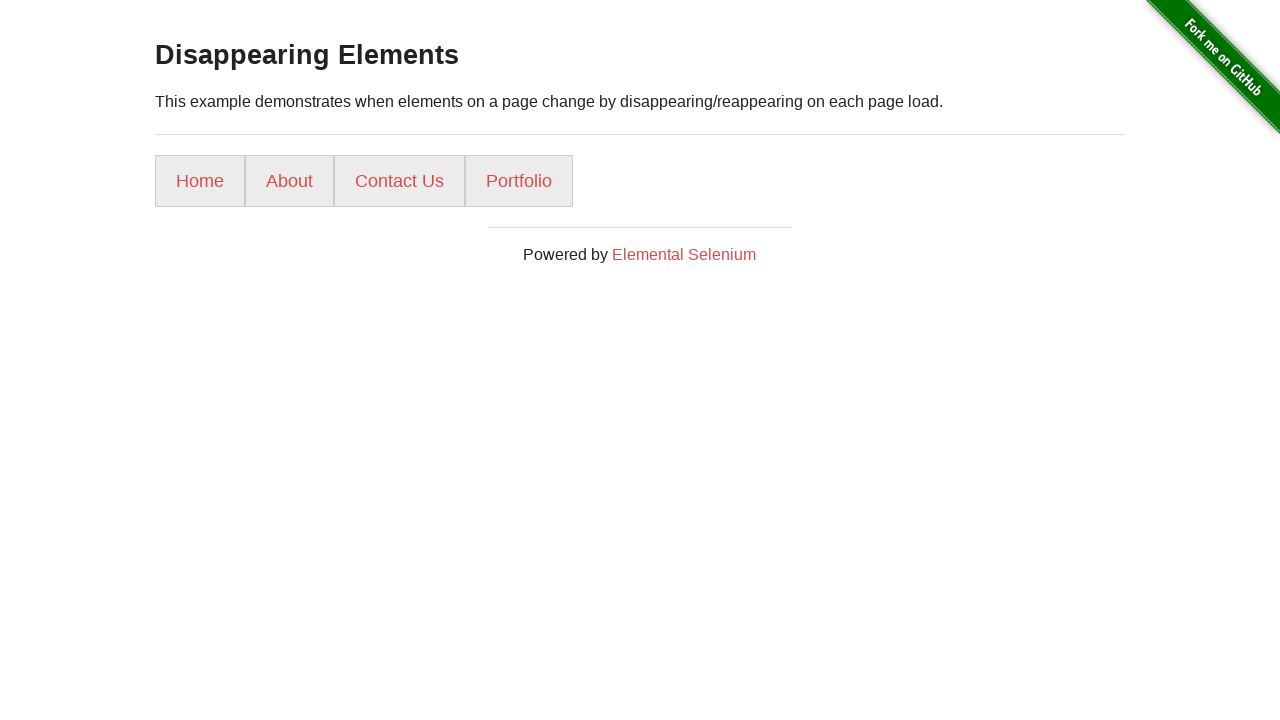

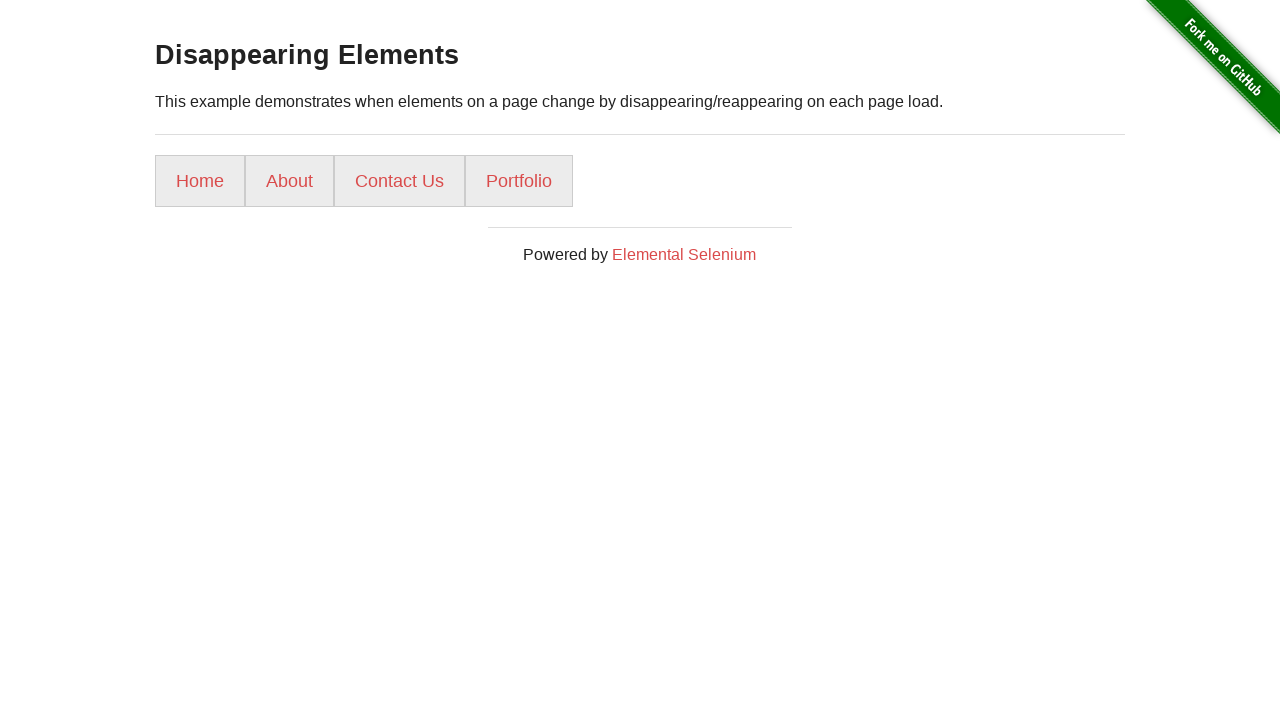